Tests that edits are cancelled when pressing Escape key

Starting URL: https://demo.playwright.dev/todomvc

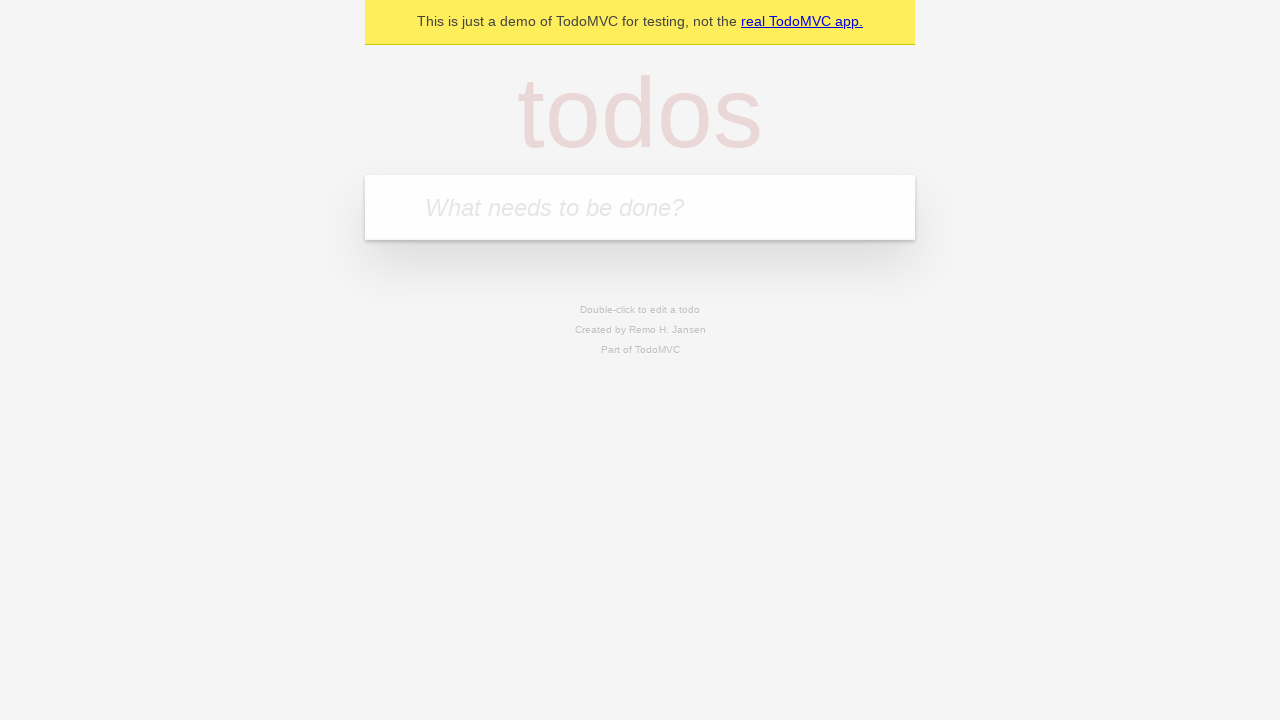

Filled new todo input with 'buy some cheese' on .new-todo
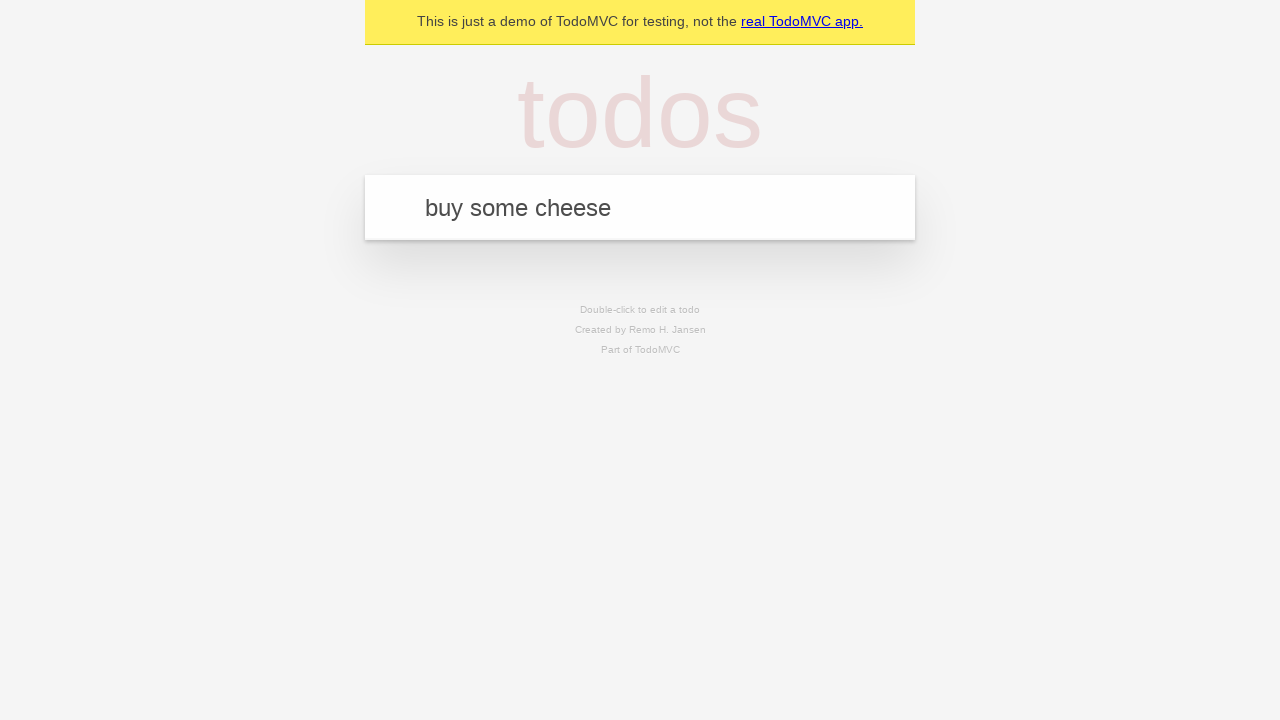

Pressed Enter to create first todo on .new-todo
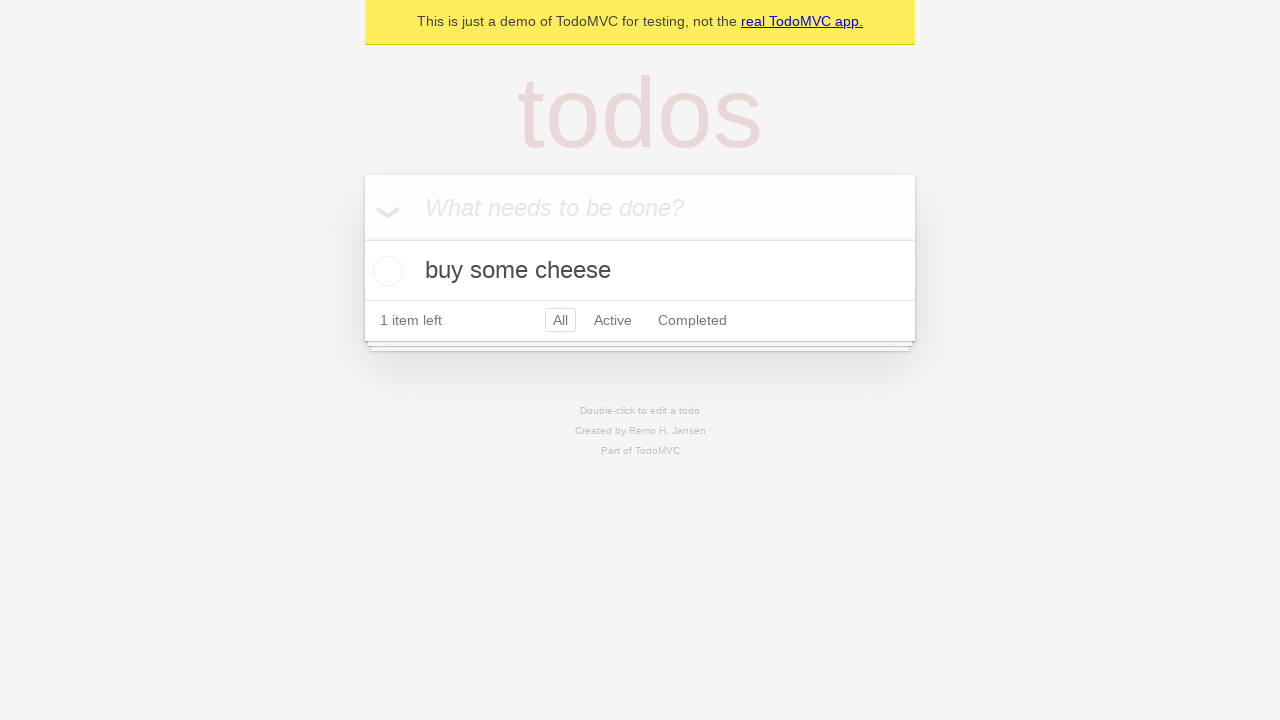

Filled new todo input with 'feed the cat' on .new-todo
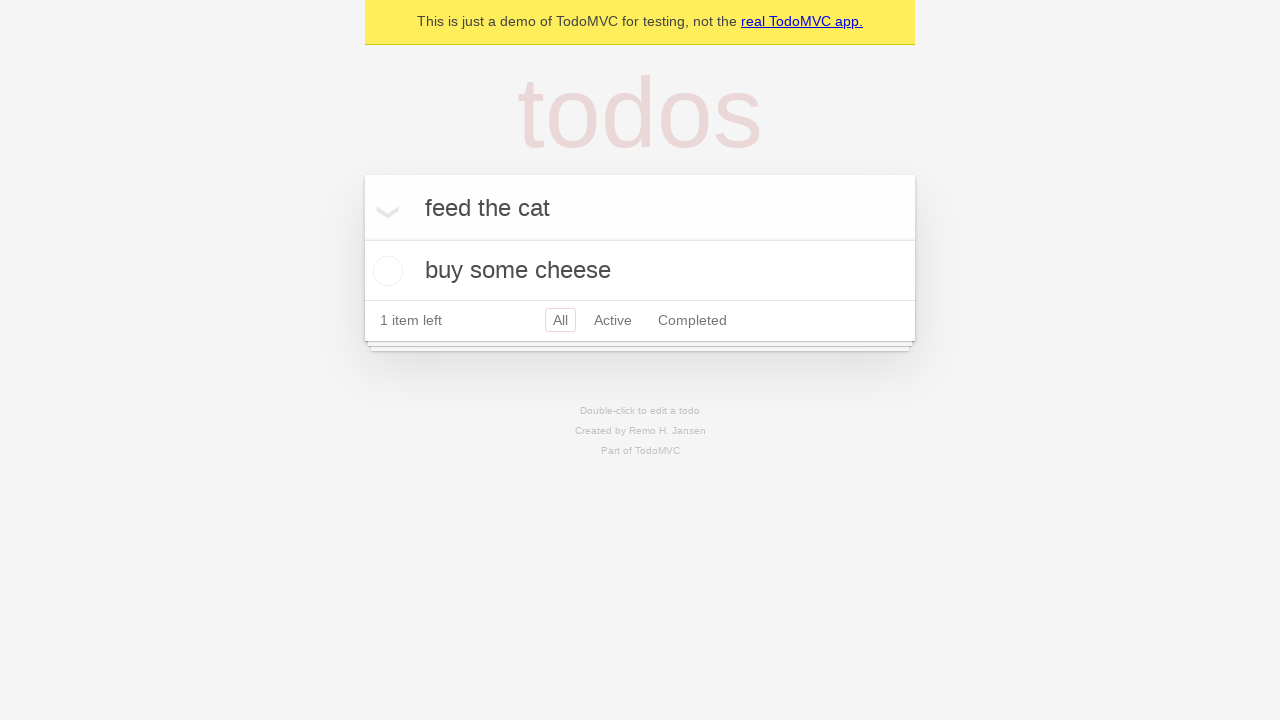

Pressed Enter to create second todo on .new-todo
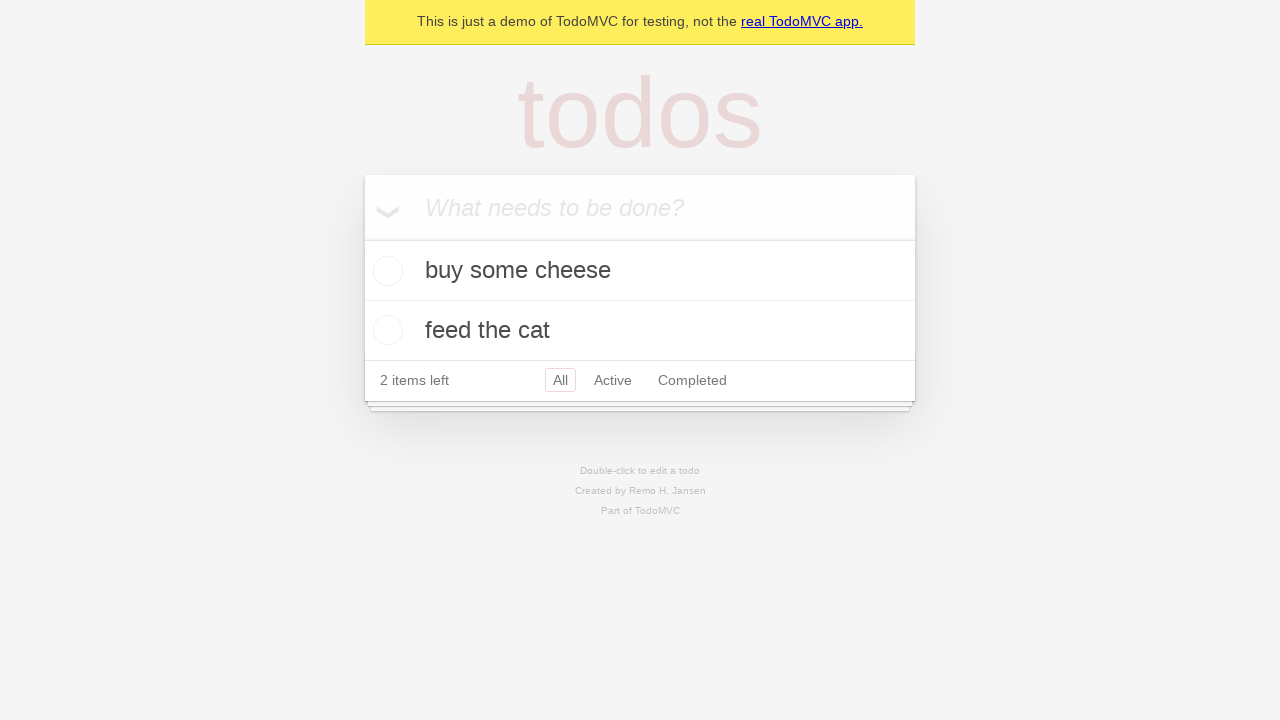

Filled new todo input with 'book a doctors appointment' on .new-todo
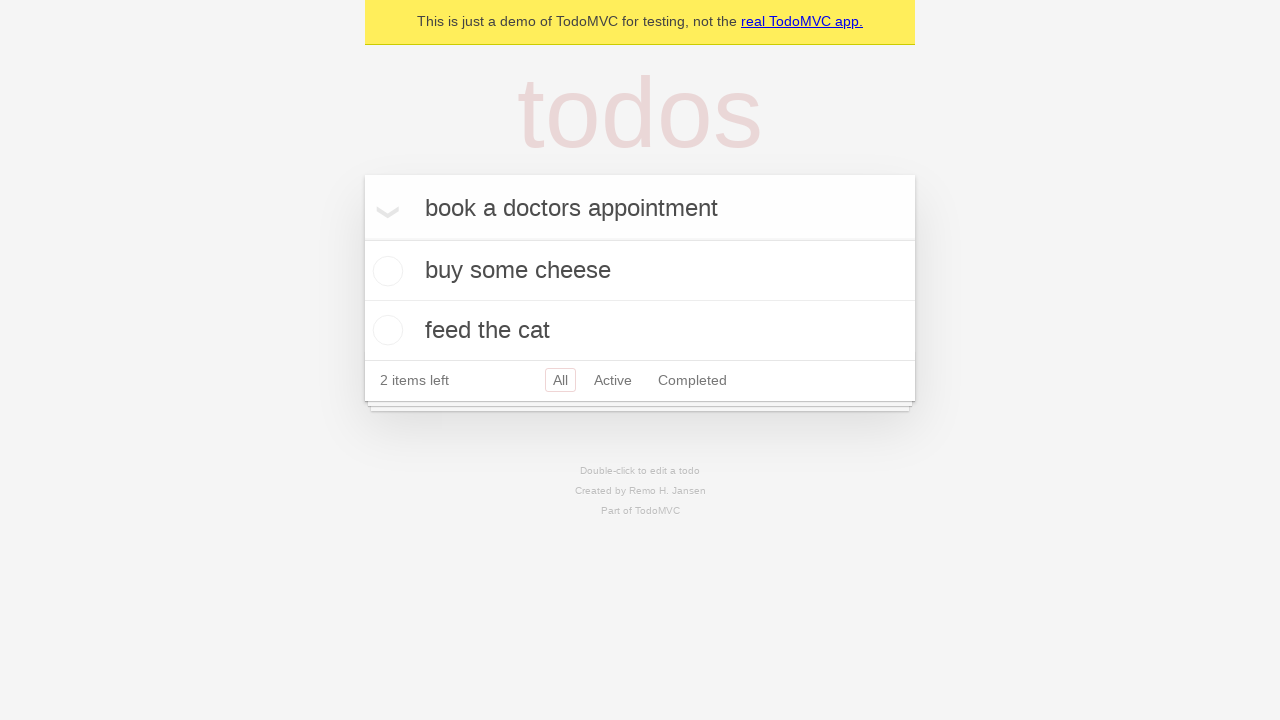

Pressed Enter to create third todo on .new-todo
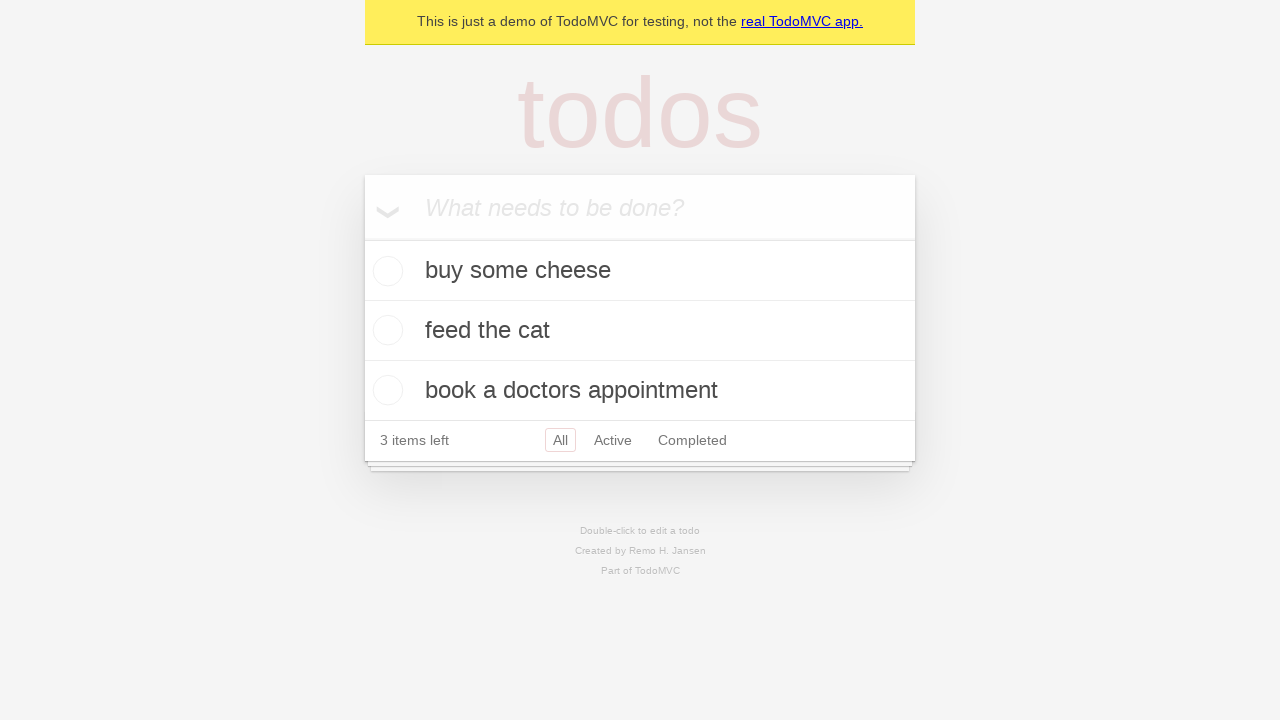

Waited for all three todos to be loaded
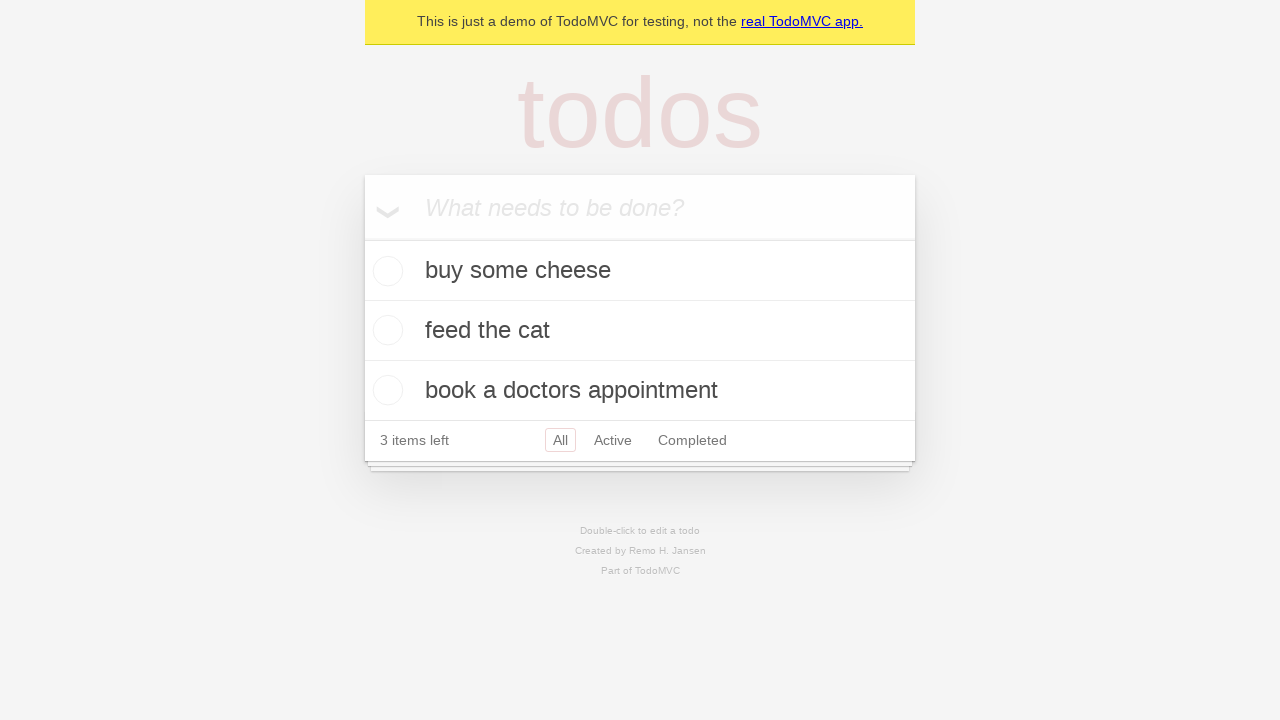

Double-clicked second todo to enter edit mode at (640, 331) on .todo-list li >> nth=1
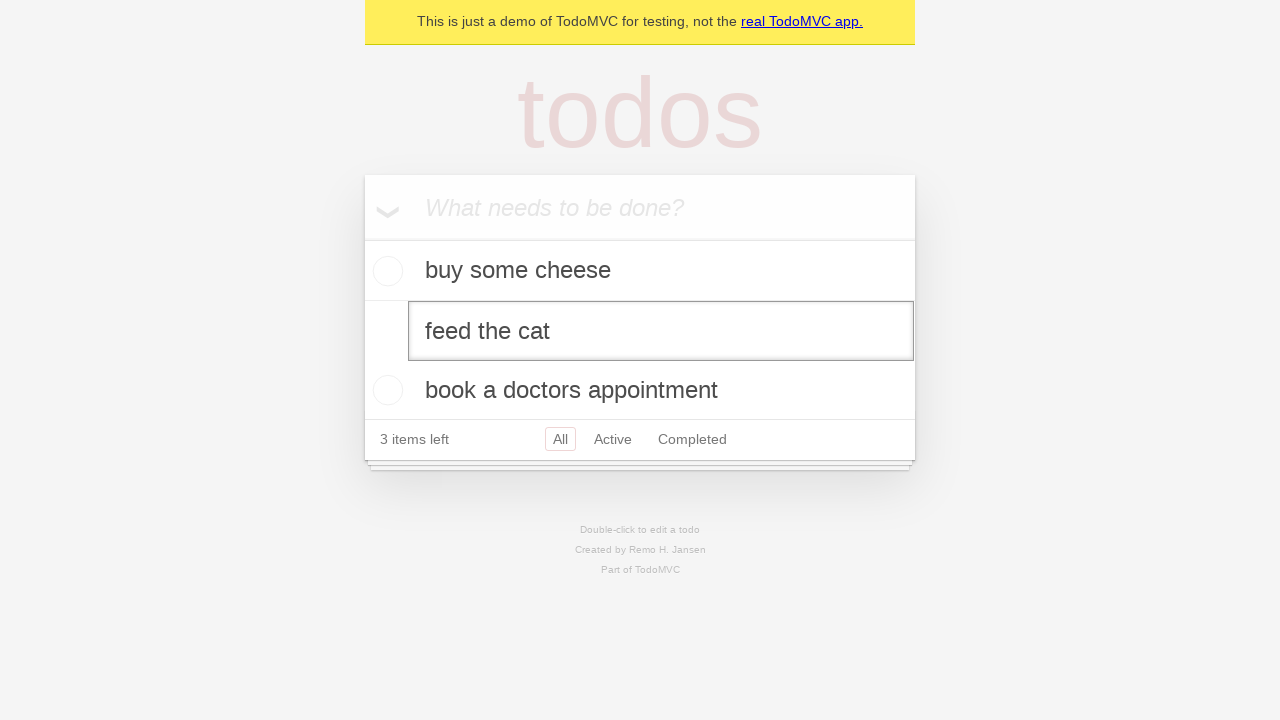

Pressed Escape to cancel editing and revert changes on .todo-list li >> nth=1 >> .edit
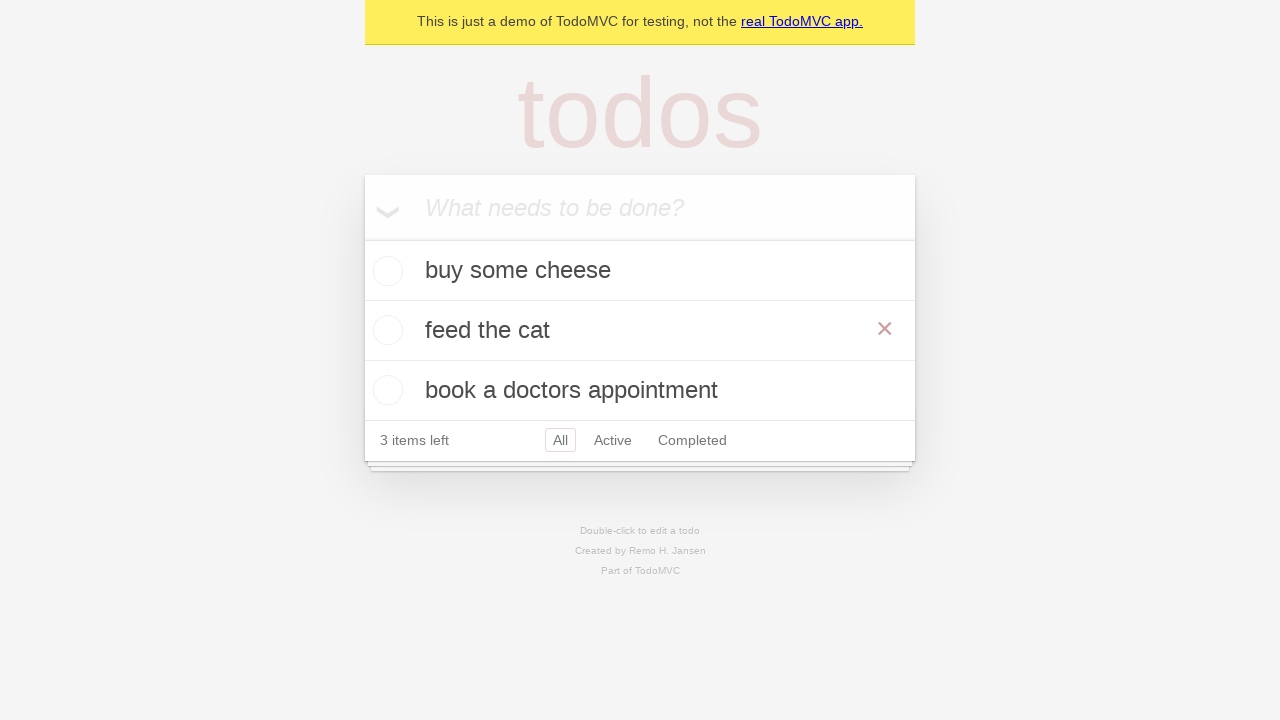

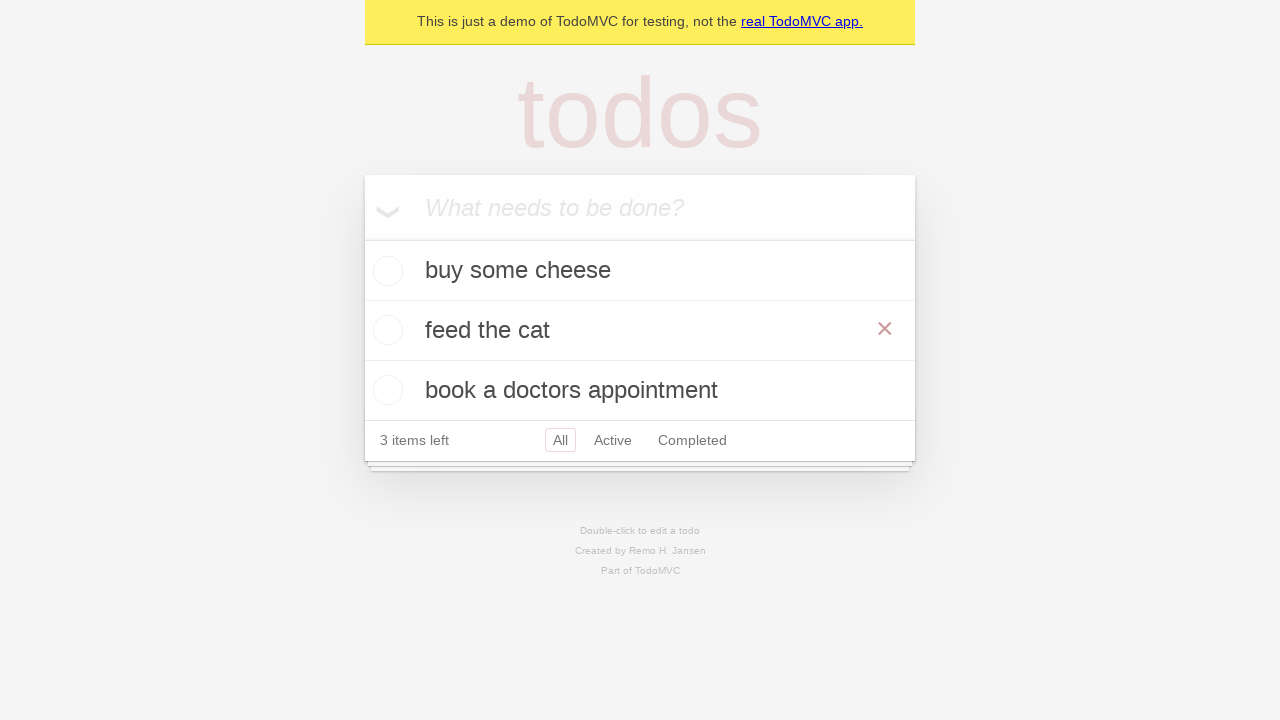